Tests Python.org search functionality by entering "pycon" in the search box and submitting the search

Starting URL: http://python.org

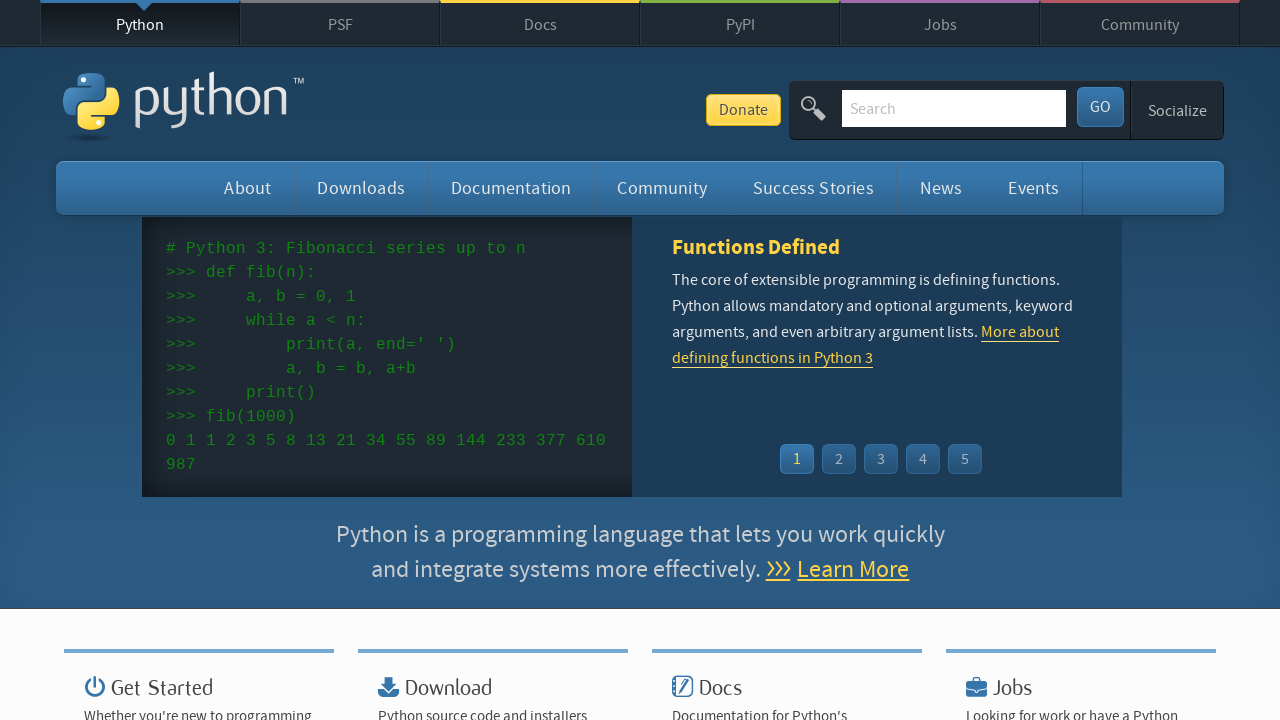

Located and cleared the search input field on input[name='q']
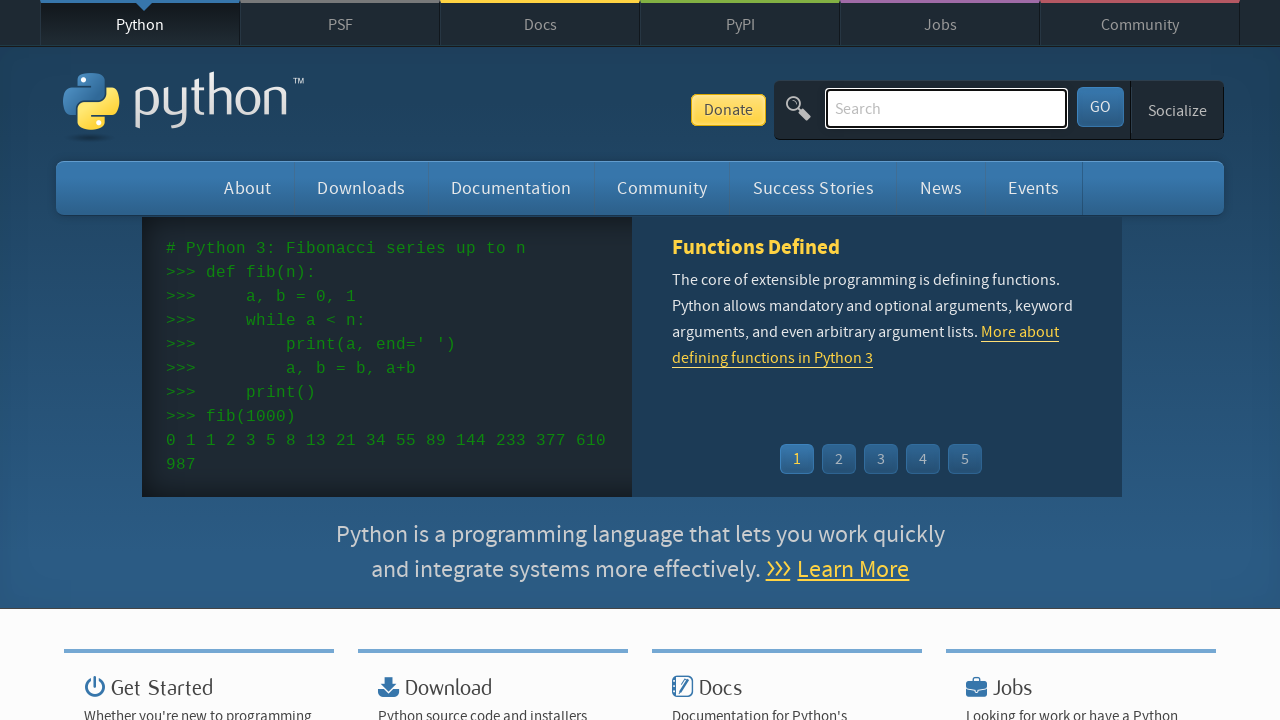

Filled search field with 'pycon' on input[name='q']
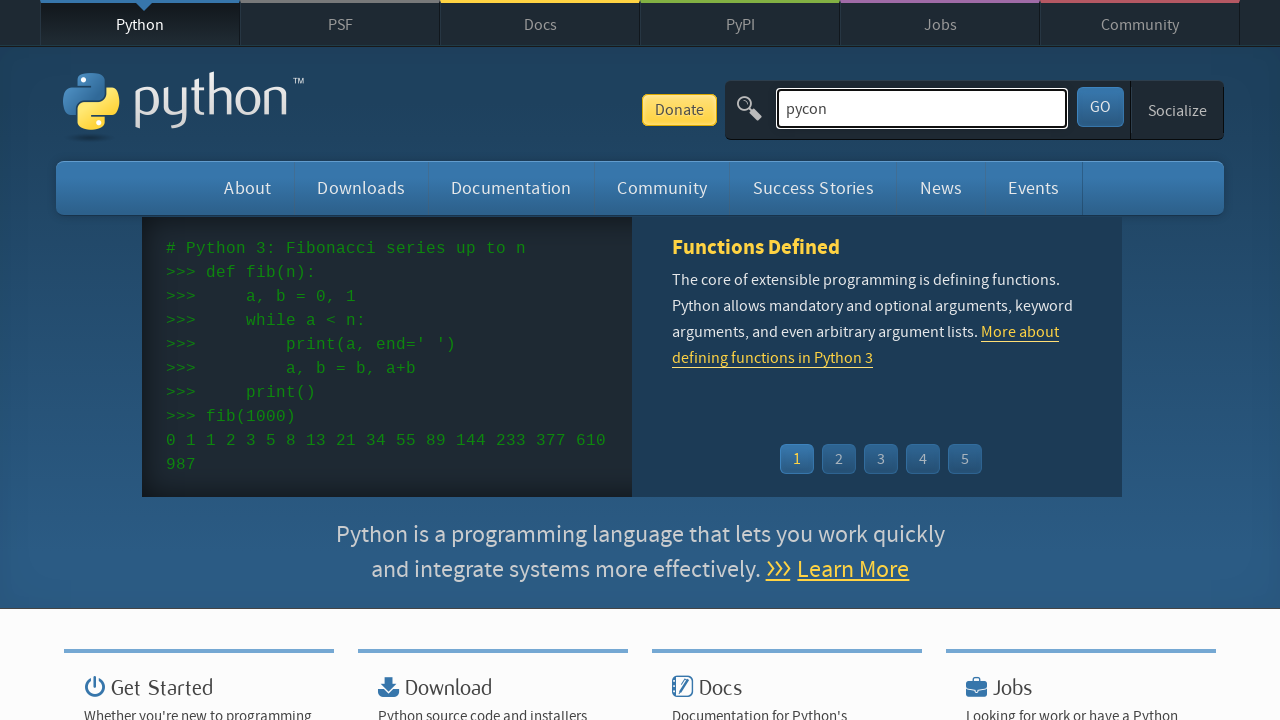

Submitted search by pressing Enter on input[name='q']
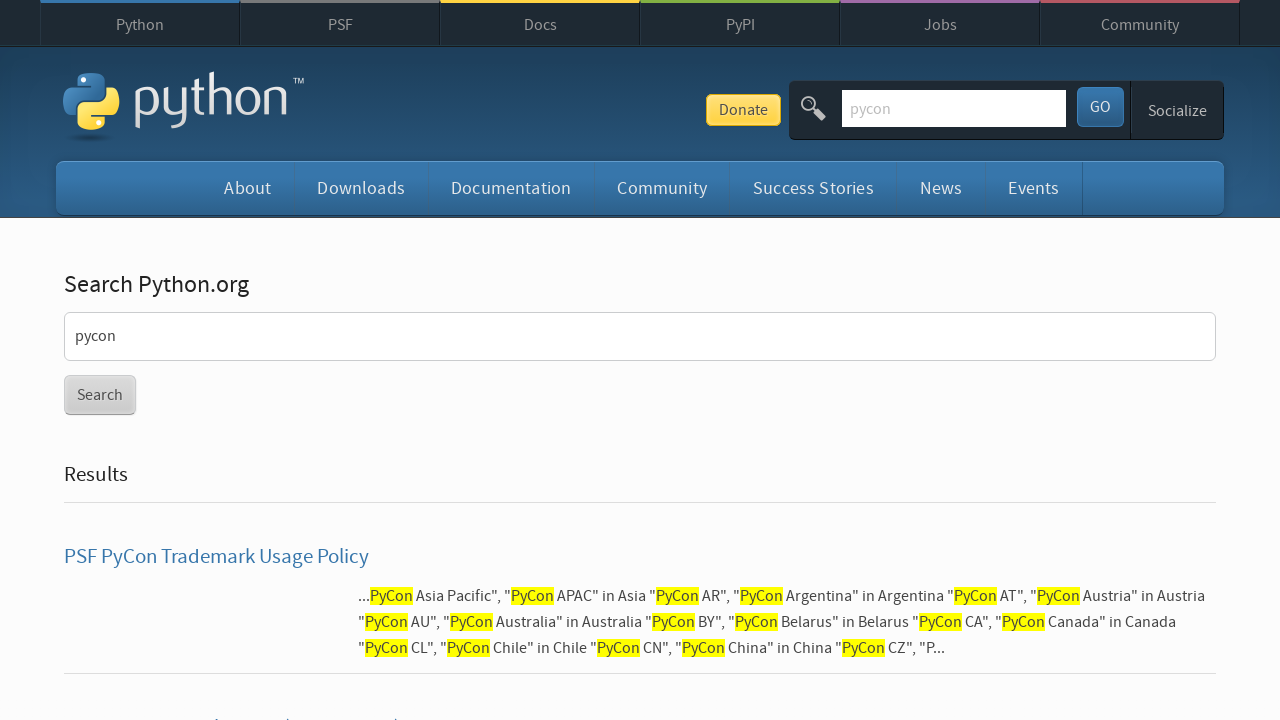

Waited for search results page to load (networkidle)
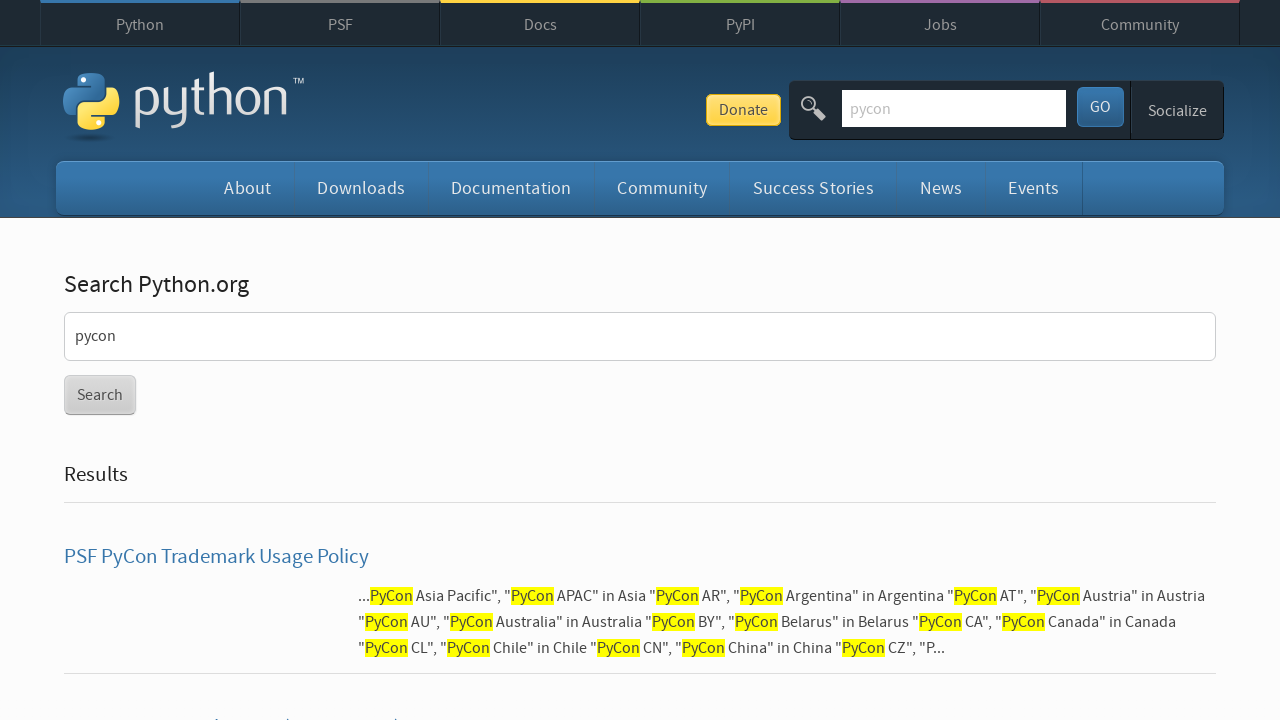

Verified that 'No results found' message does not appear in search results
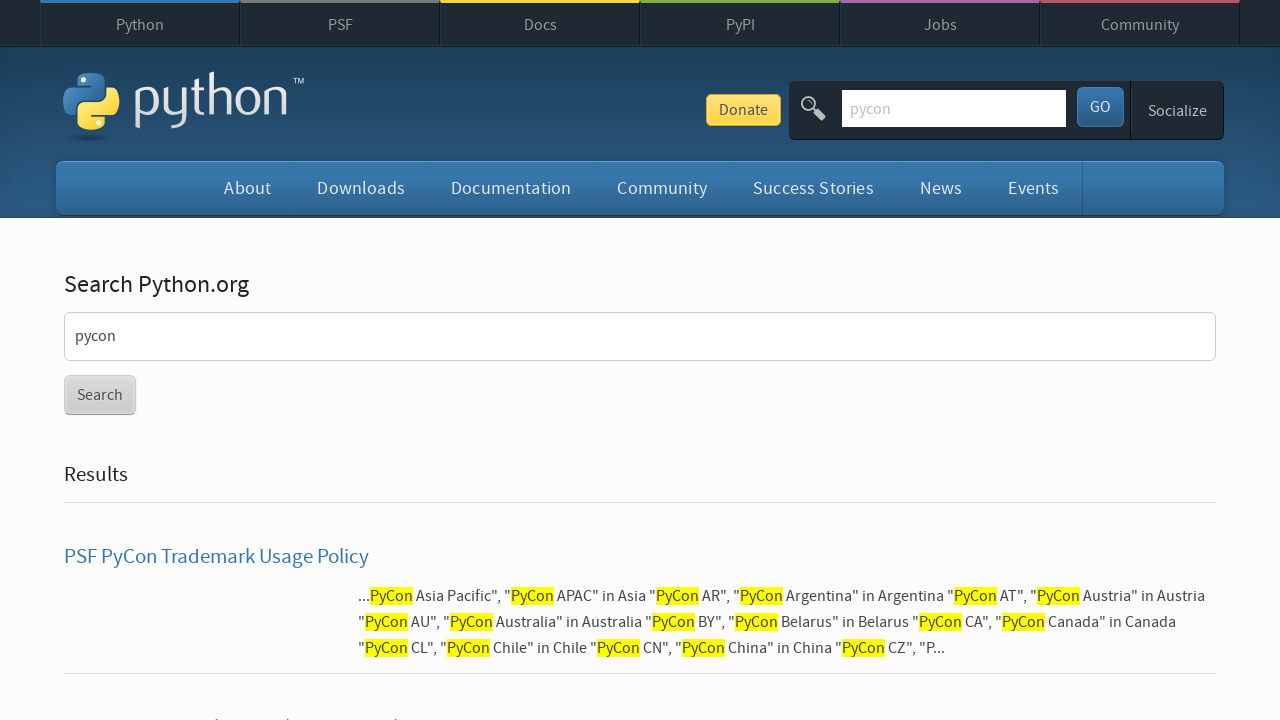

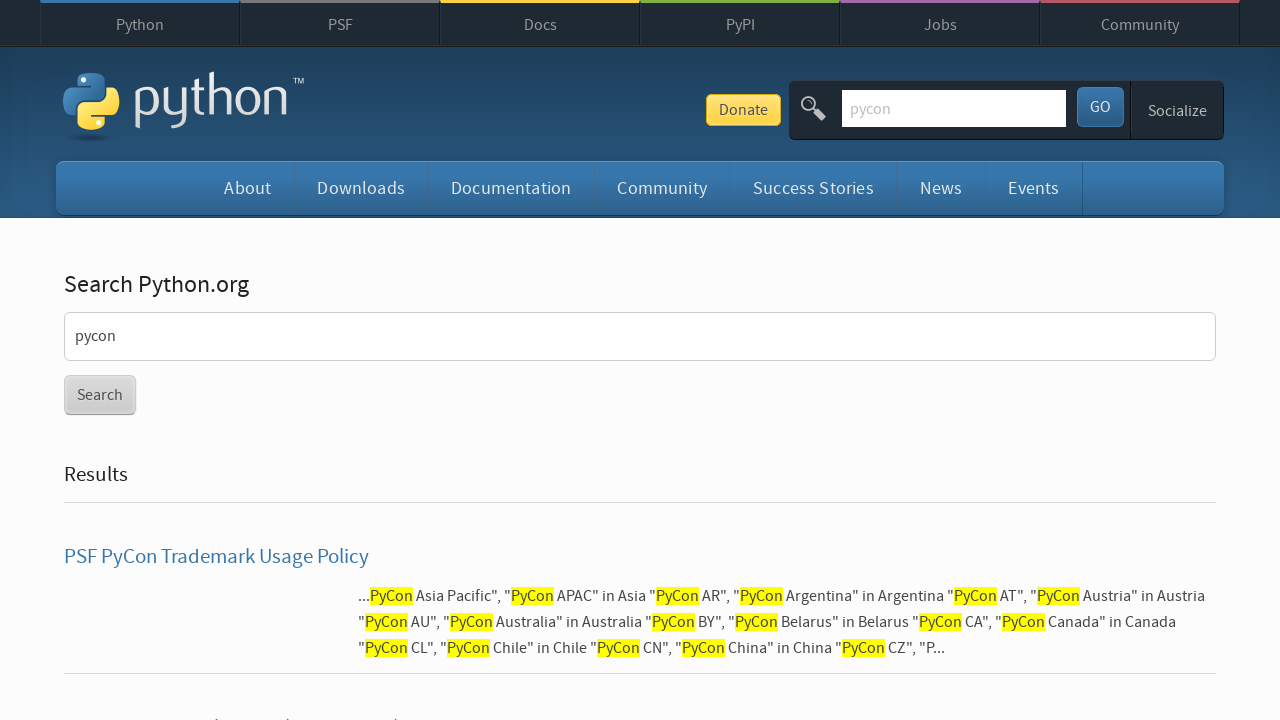